Tests mouse interactions including hover and double-click actions on page elements.

Starting URL: http://omayo.blogspot.com/

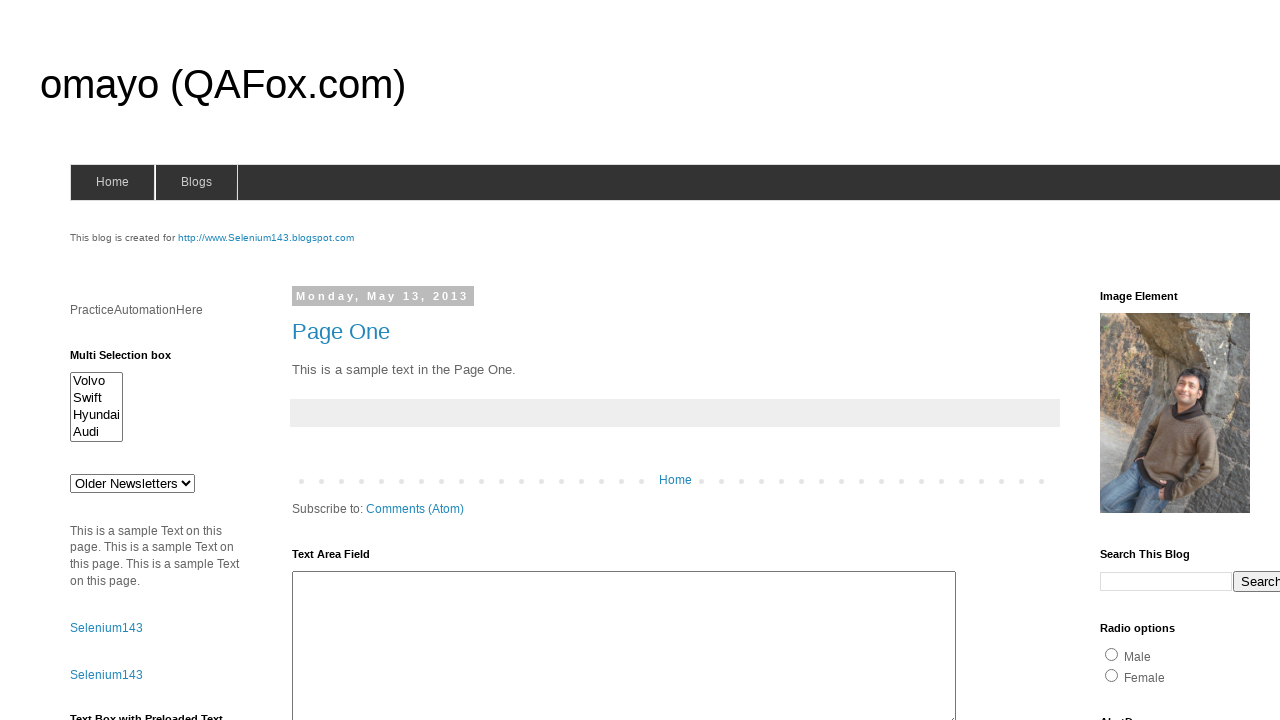

Hovered over 'Free Selenium tutorials' element at (675, 361) on internal:attr=[title="Free Selenium tutorials"i]
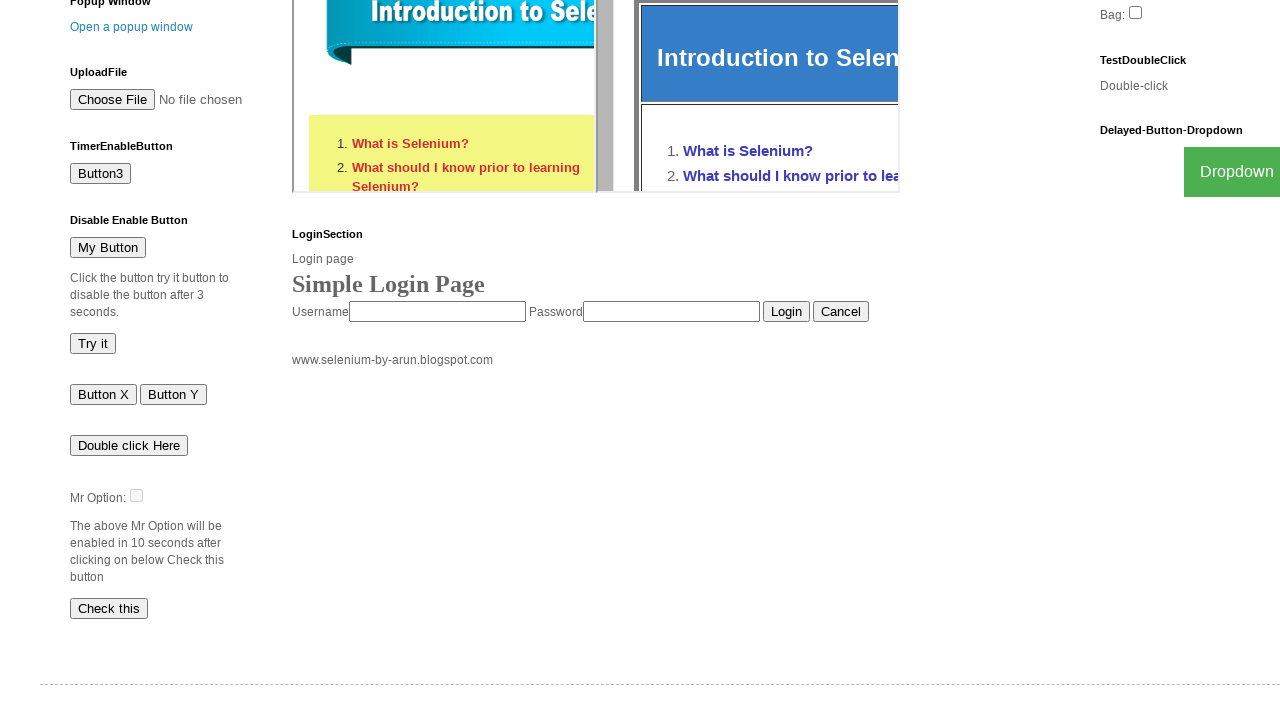

Double-clicked on test element at (1185, 86) on [id="testdoubleclick"]
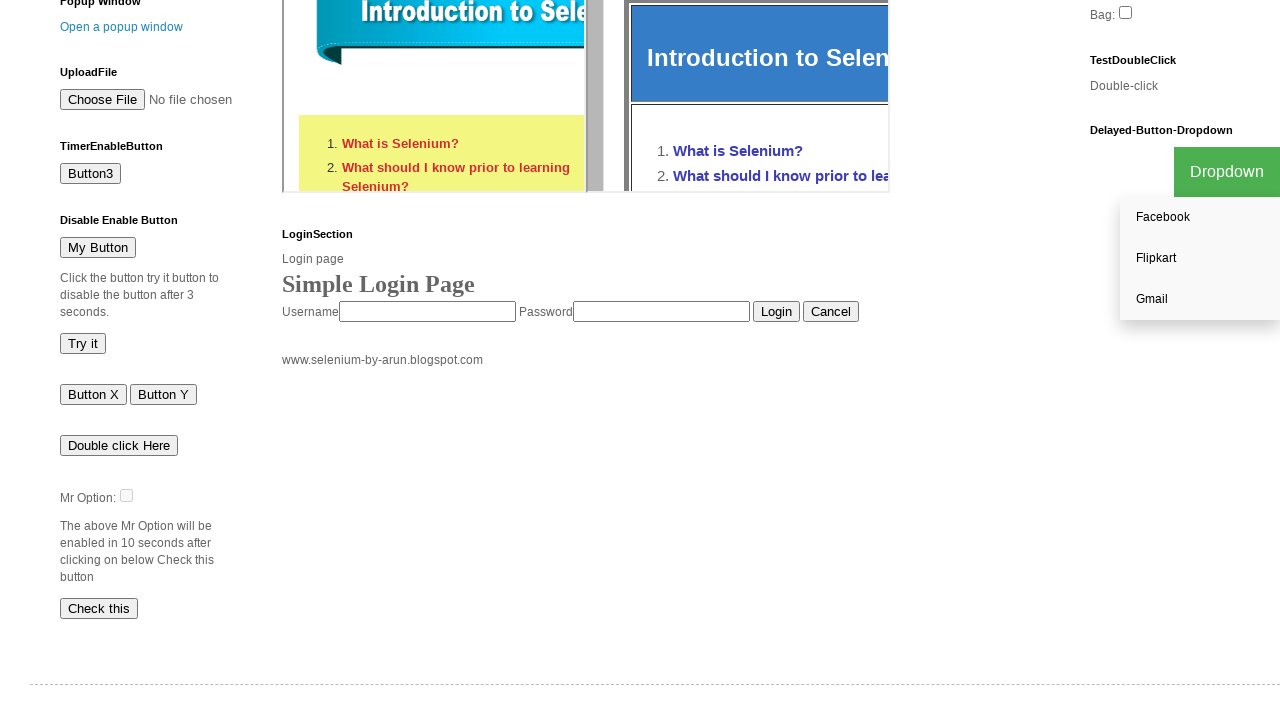

Clicked on dropdown element at (1200, 259) on [id="myDropdown"]
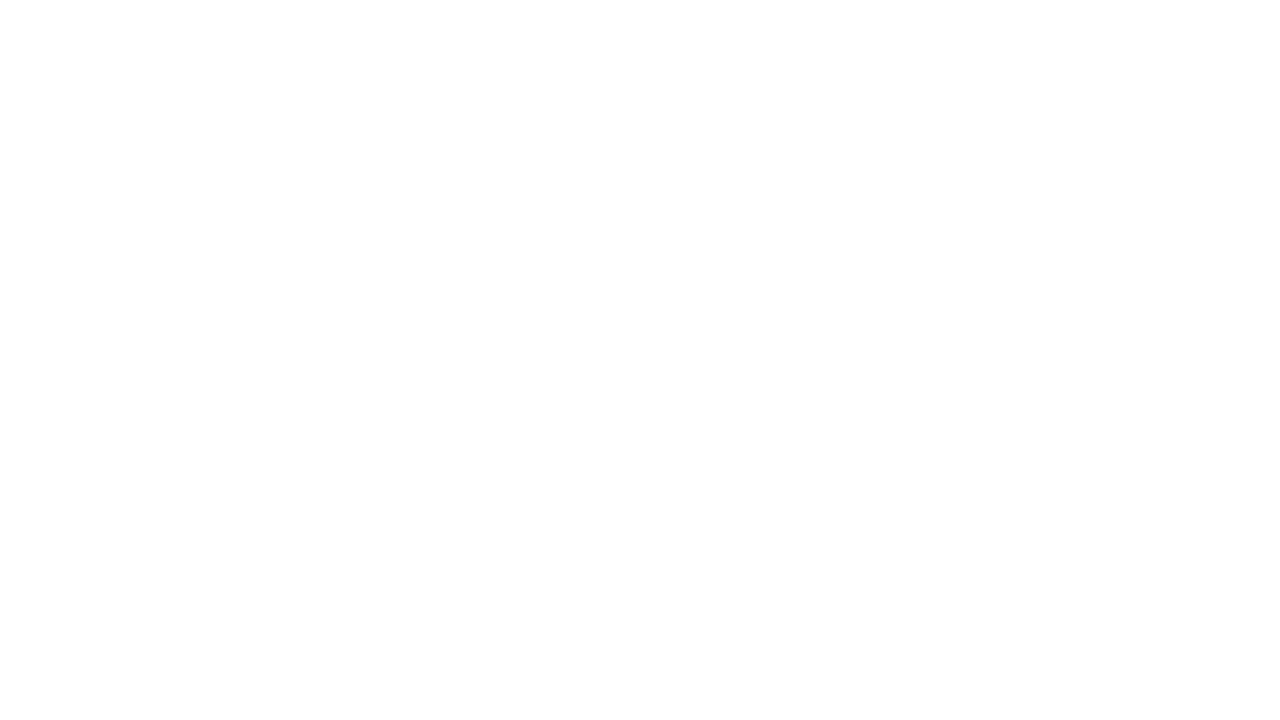

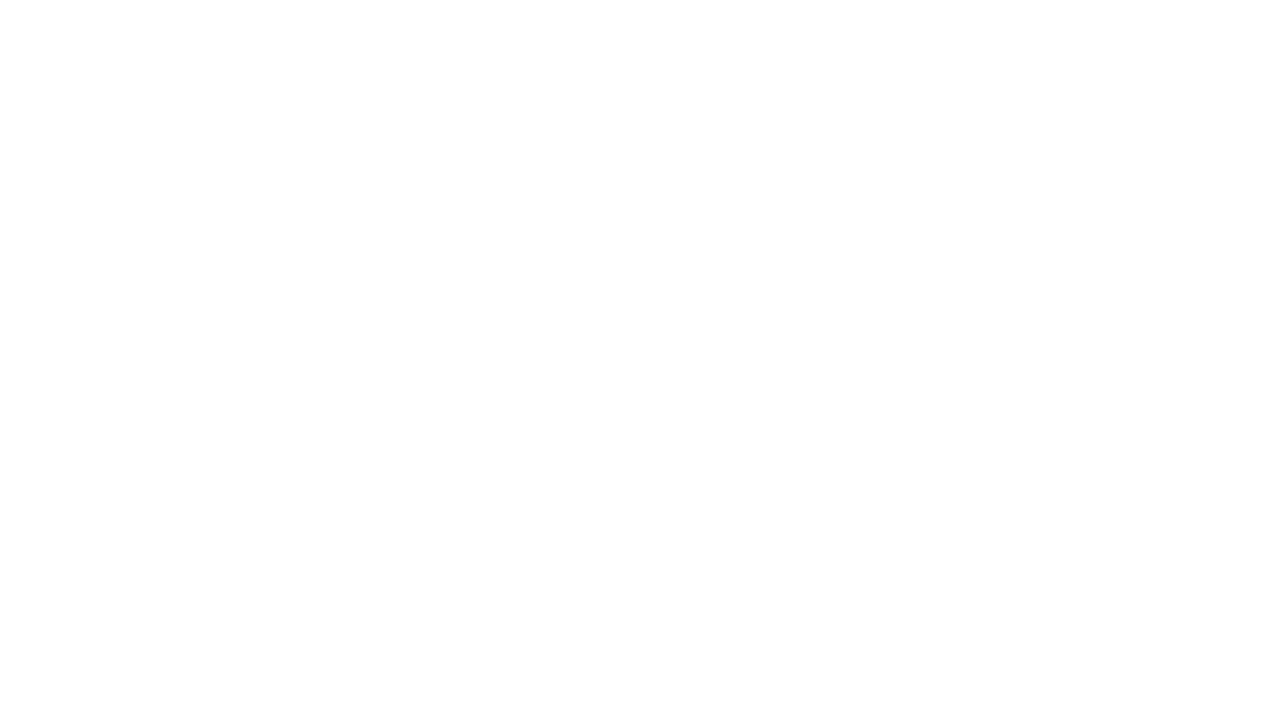